Tests drag and drop functionality on jQuery UI demo page by dragging an element into a droppable target area within an iframe

Starting URL: http://jqueryui.com/droppable

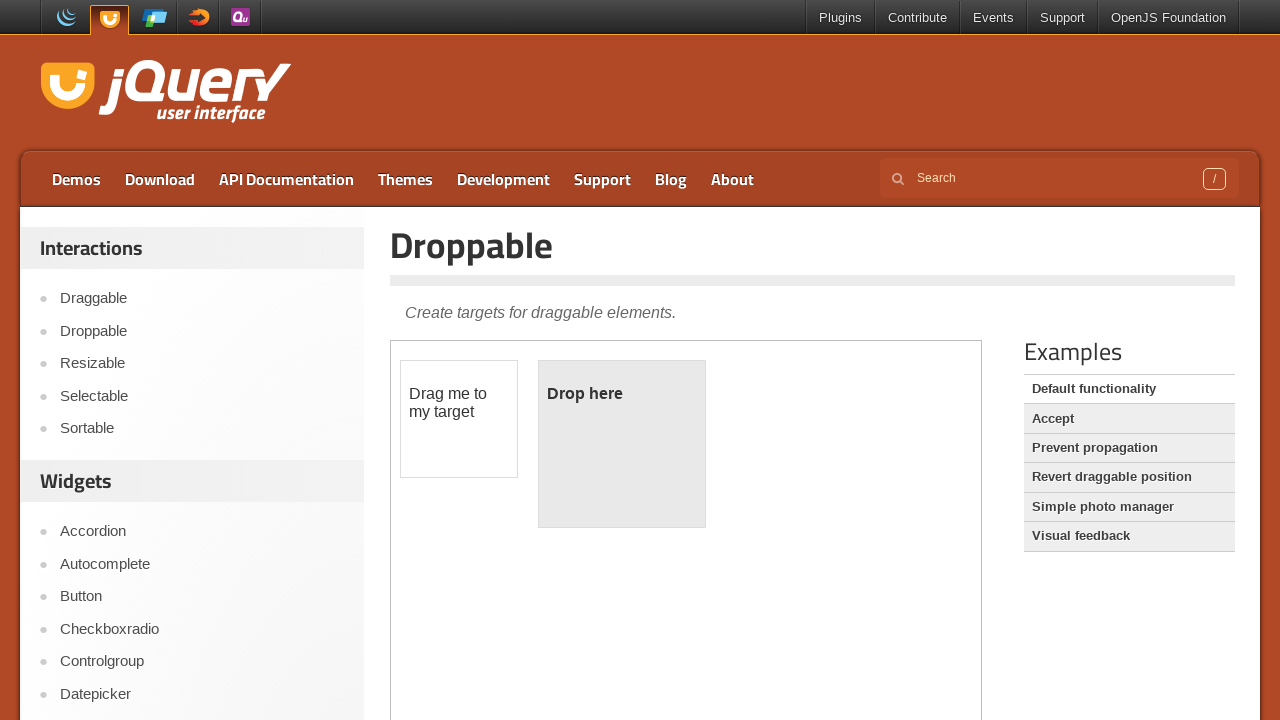

Located demo iframe
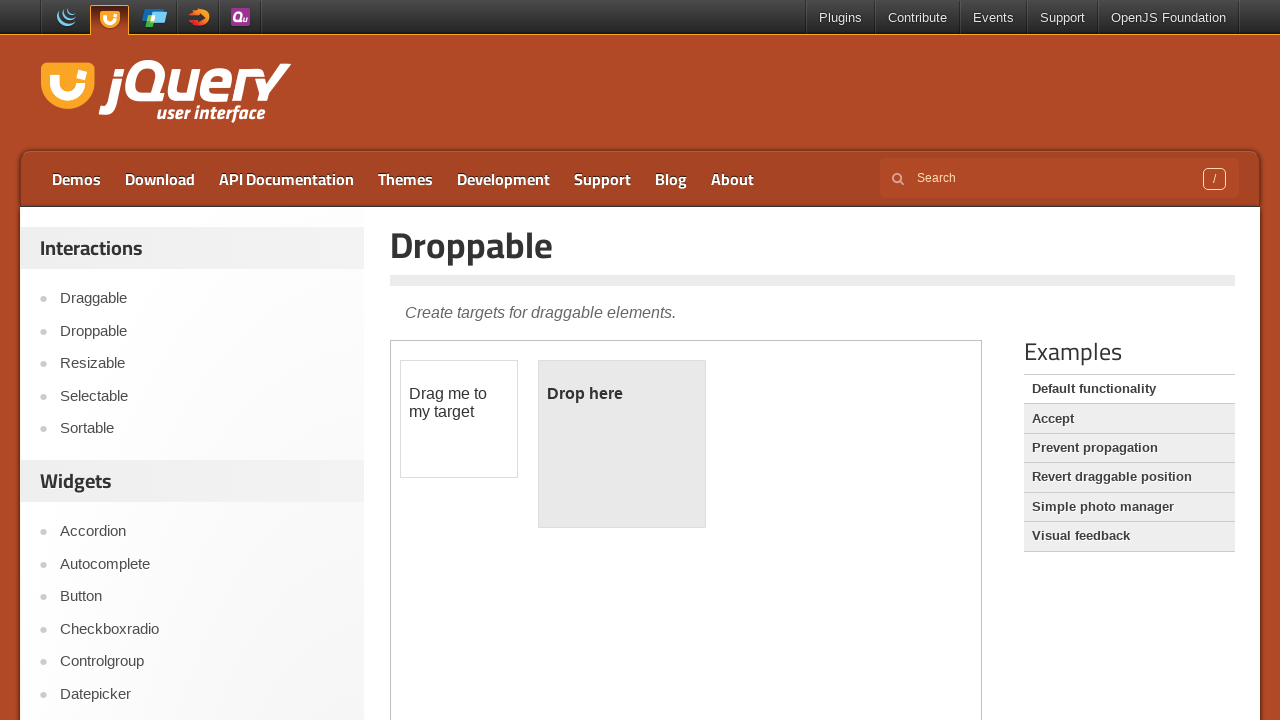

Located draggable element within iframe
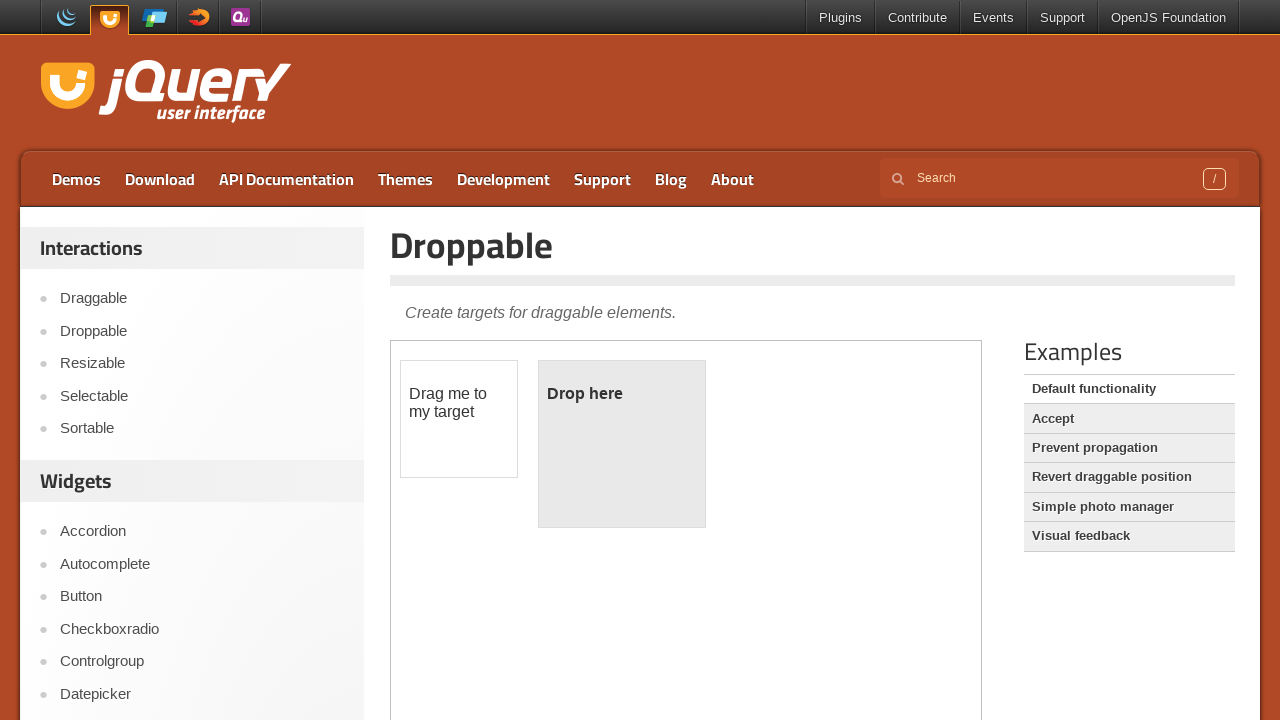

Located droppable target element within iframe
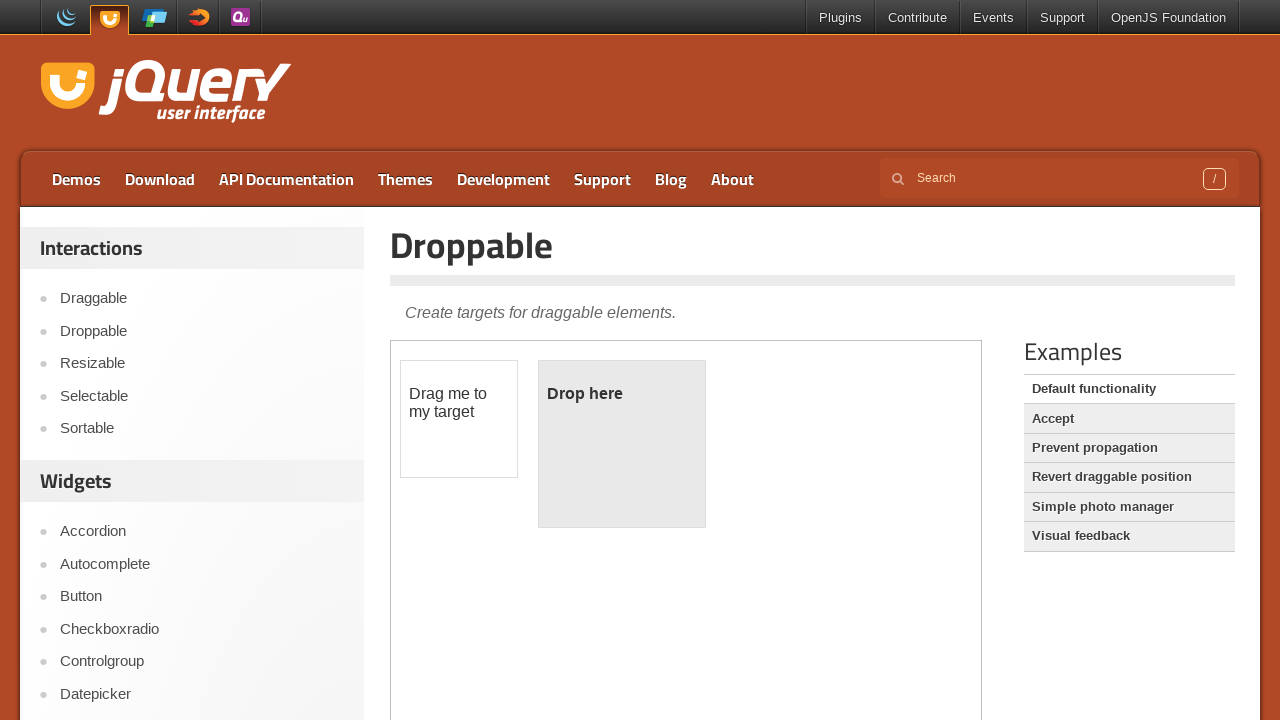

Dragged element into droppable target area at (622, 444)
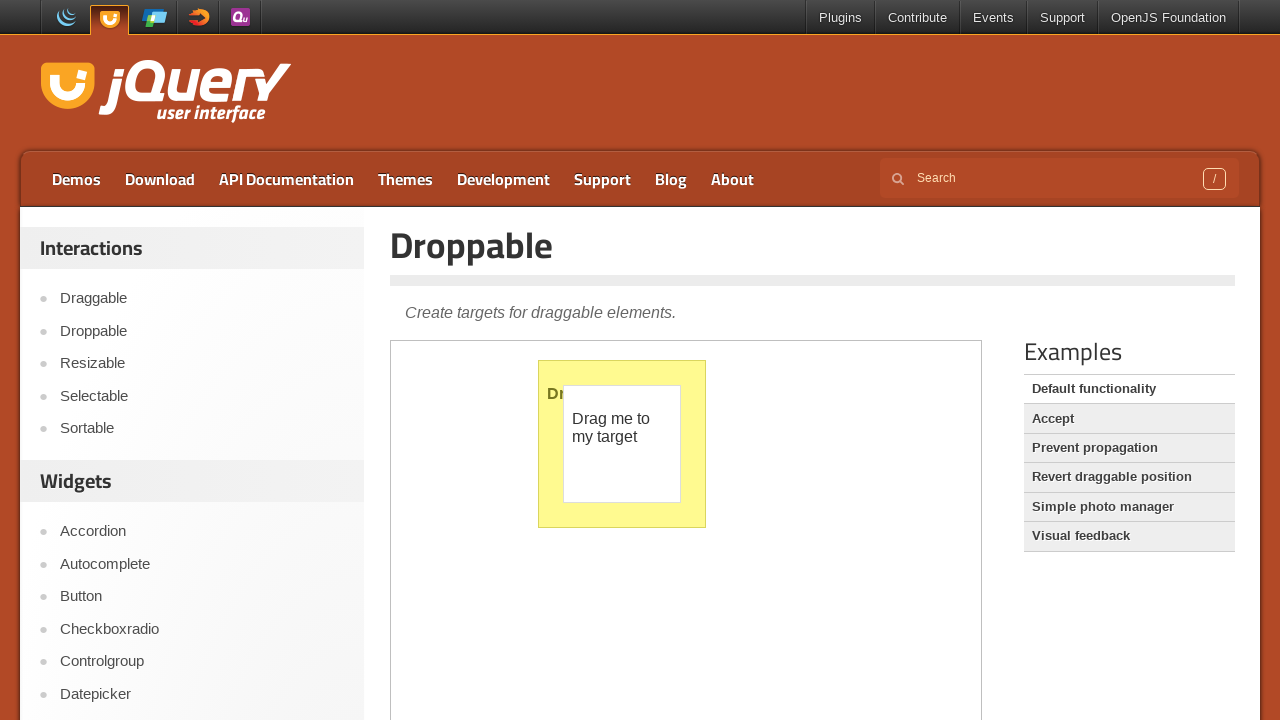

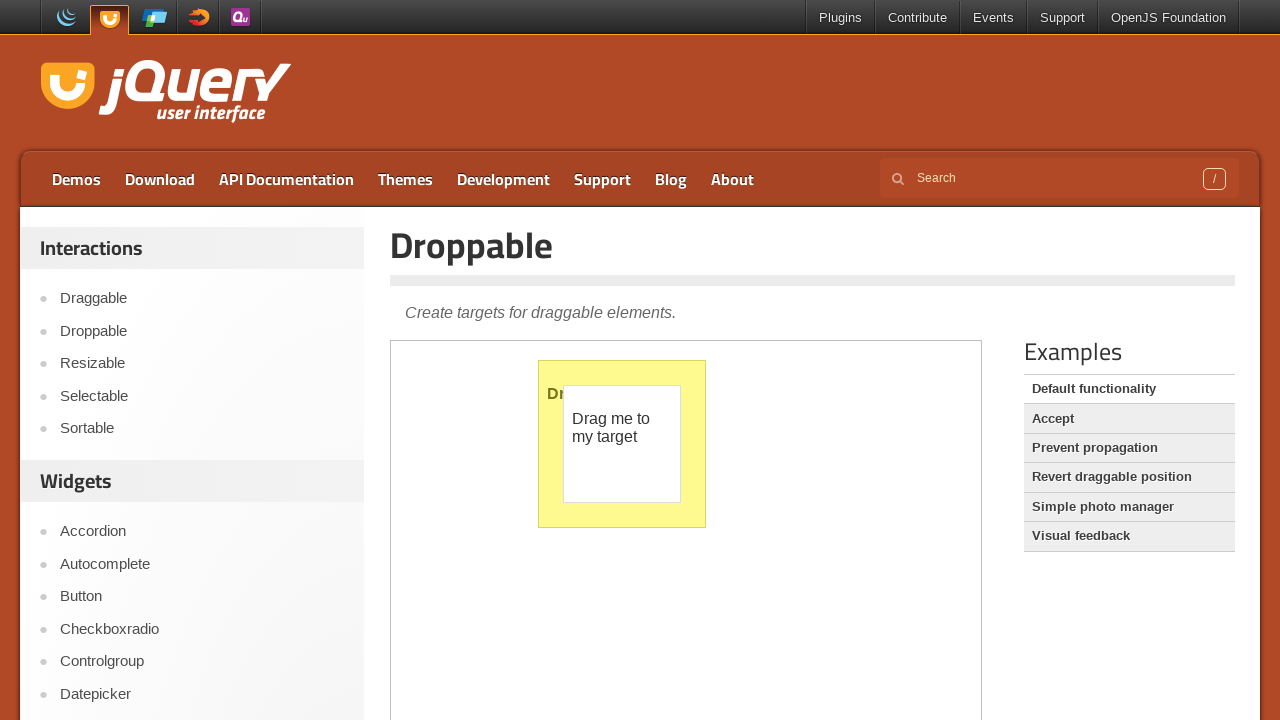